Tests calendar UI date selection by navigating through year, month, and day pickers to select a specific date (June 15, 2007)

Starting URL: https://rahulshettyacademy.com/seleniumPractise/#/offers

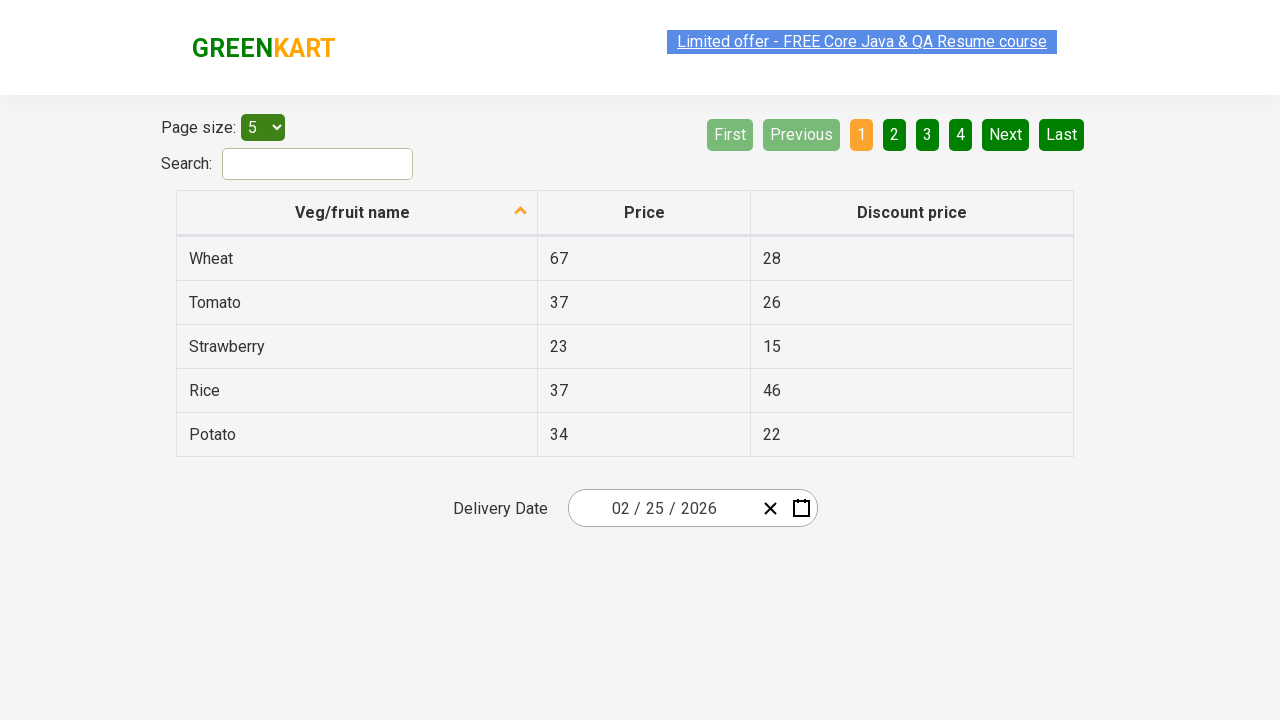

Clicked calendar input to open date picker at (662, 508) on .react-date-picker__inputGroup
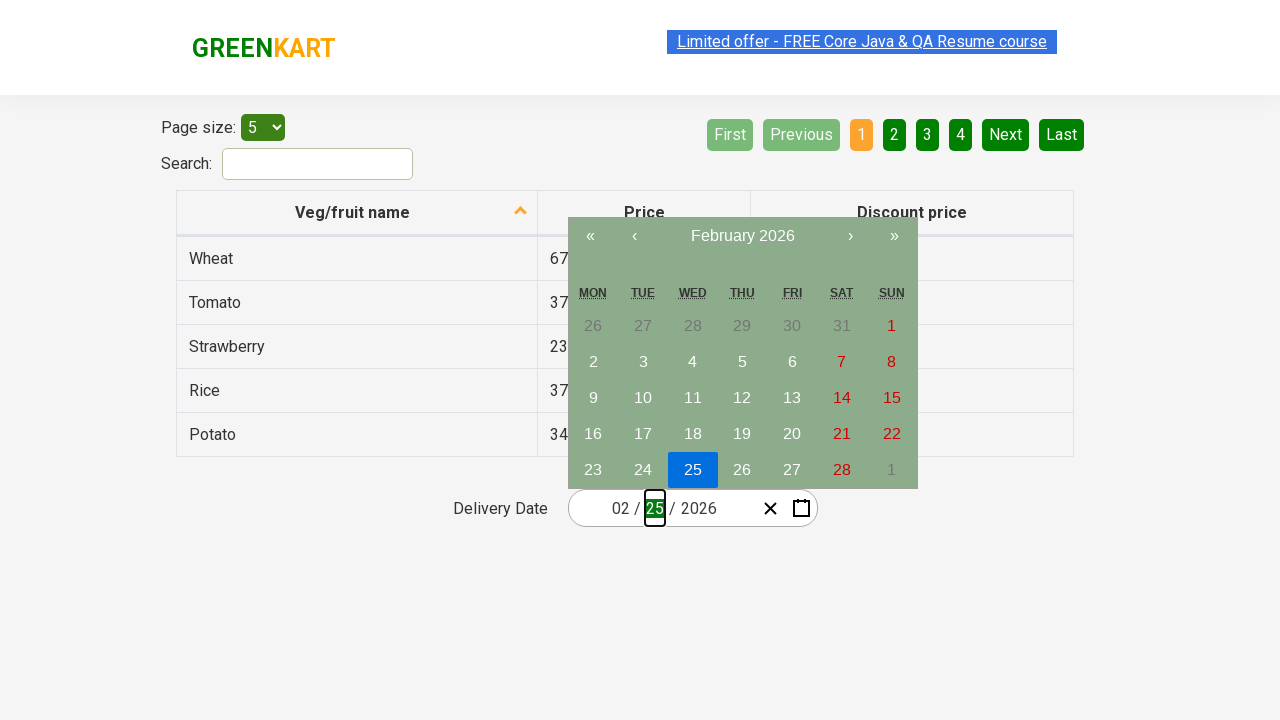

Clicked navigation label first time to navigate to decade view at (742, 236) on button.react-calendar__navigation__label
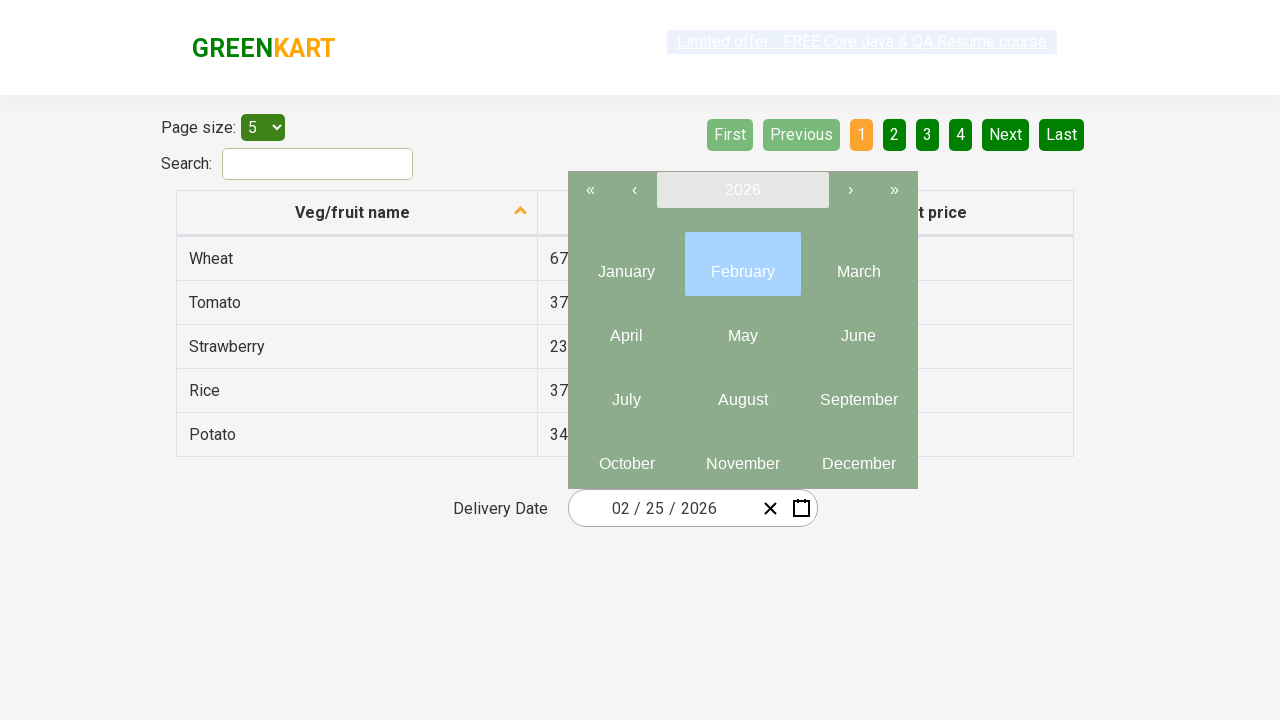

Clicked navigation label second time to navigate to year view at (742, 190) on button.react-calendar__navigation__label
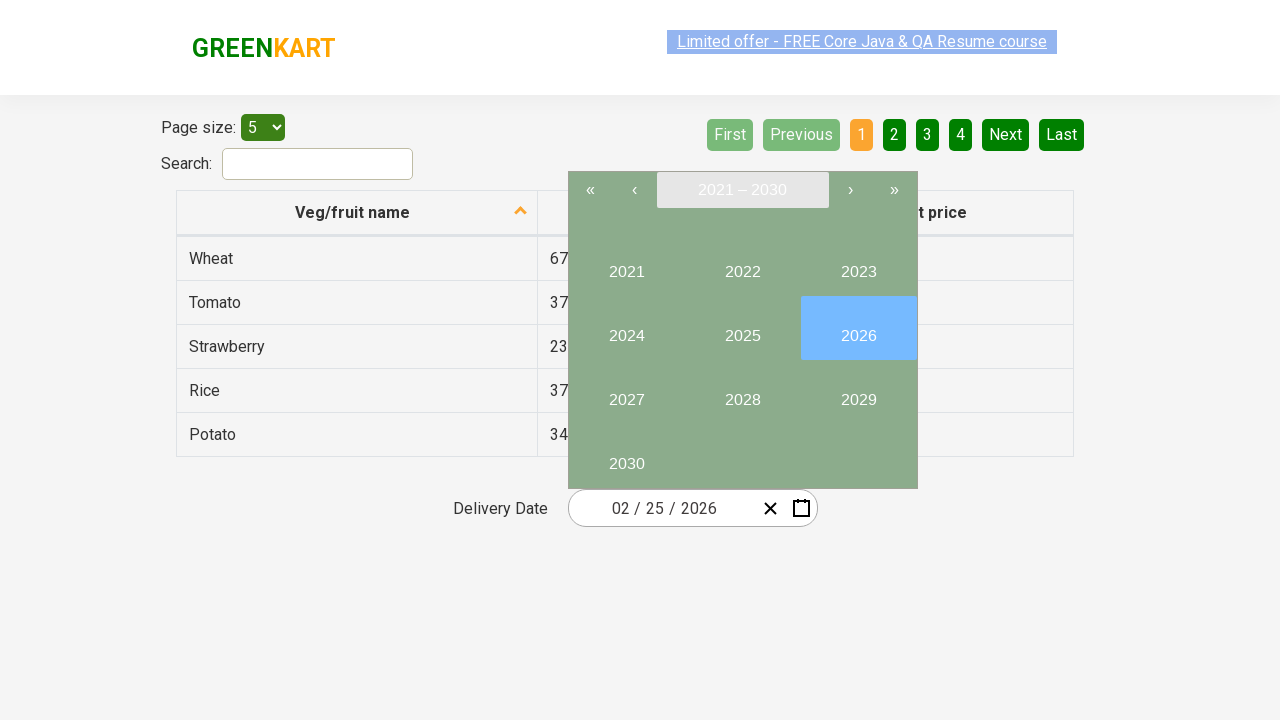

Clicked previous button to navigate to earlier years at (634, 190) on button:has-text('‹')
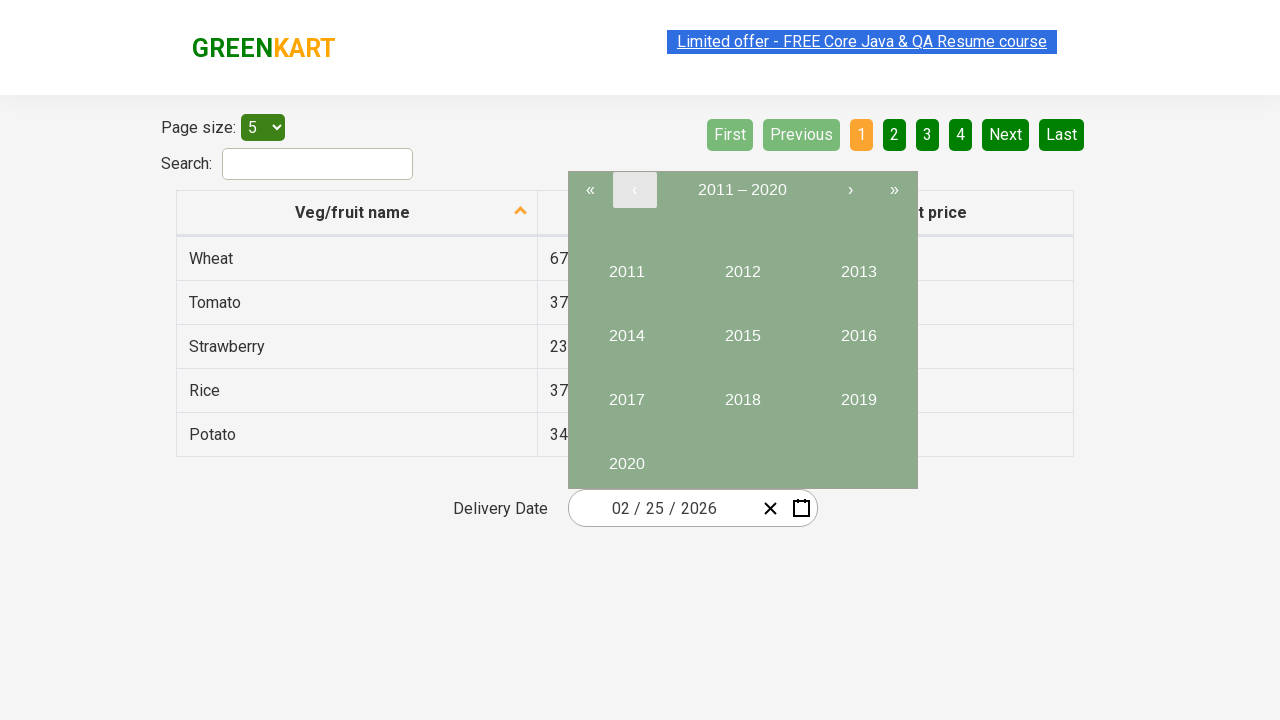

Clicked previous button to navigate to earlier years at (634, 190) on button:has-text('‹')
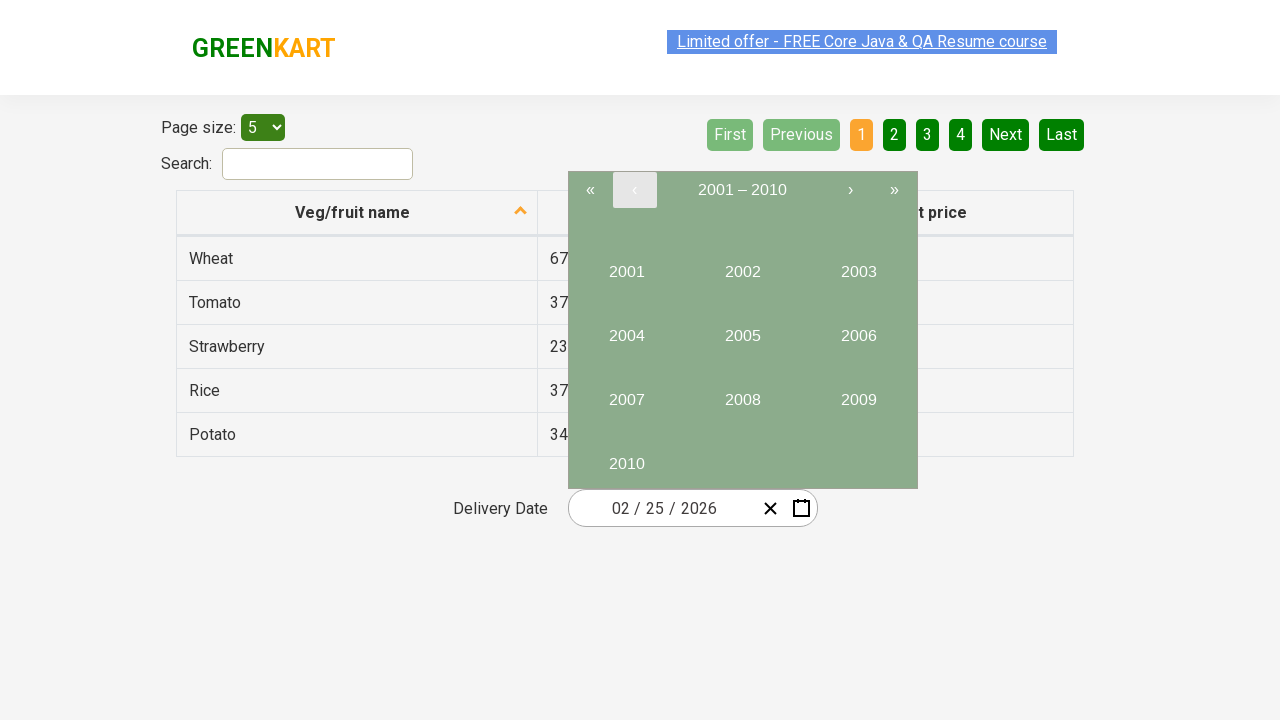

Found and clicked year 2007 at (626, 392) on div.react-calendar__viewContainer button >> nth=6
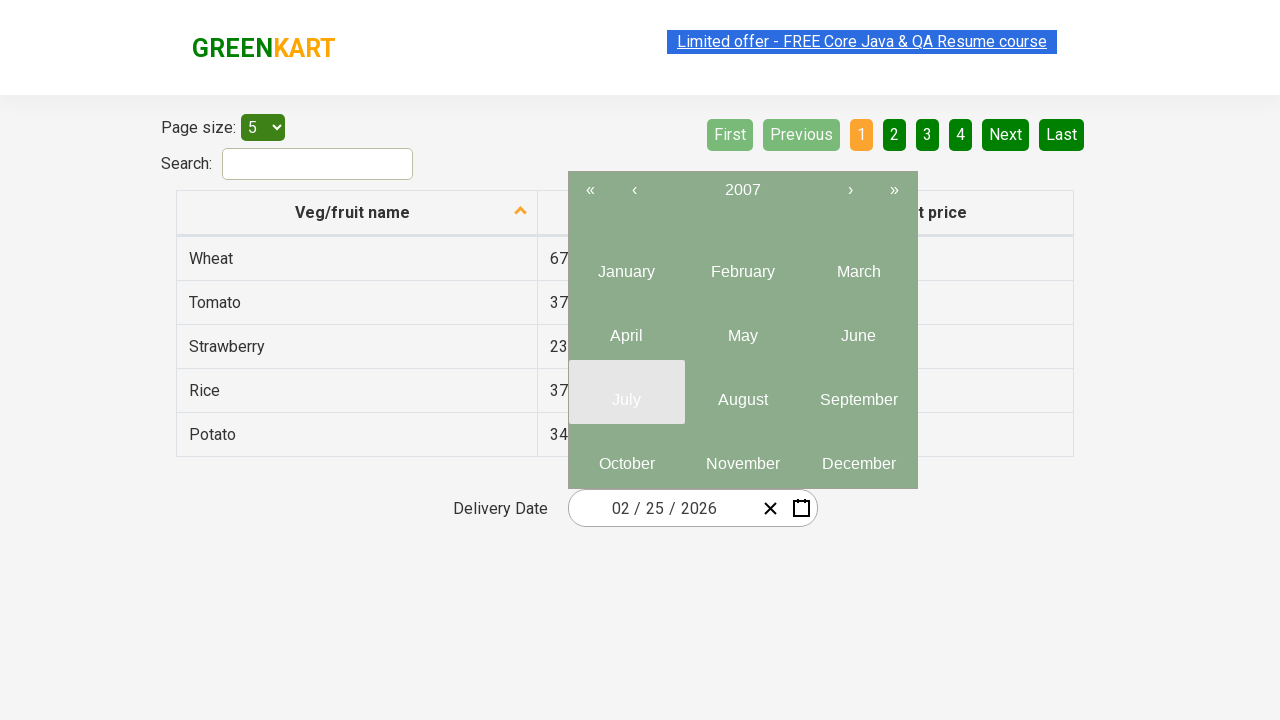

Selected month June (index 5) from month picker at (858, 328) on div.react-calendar__viewContainer button >> nth=5
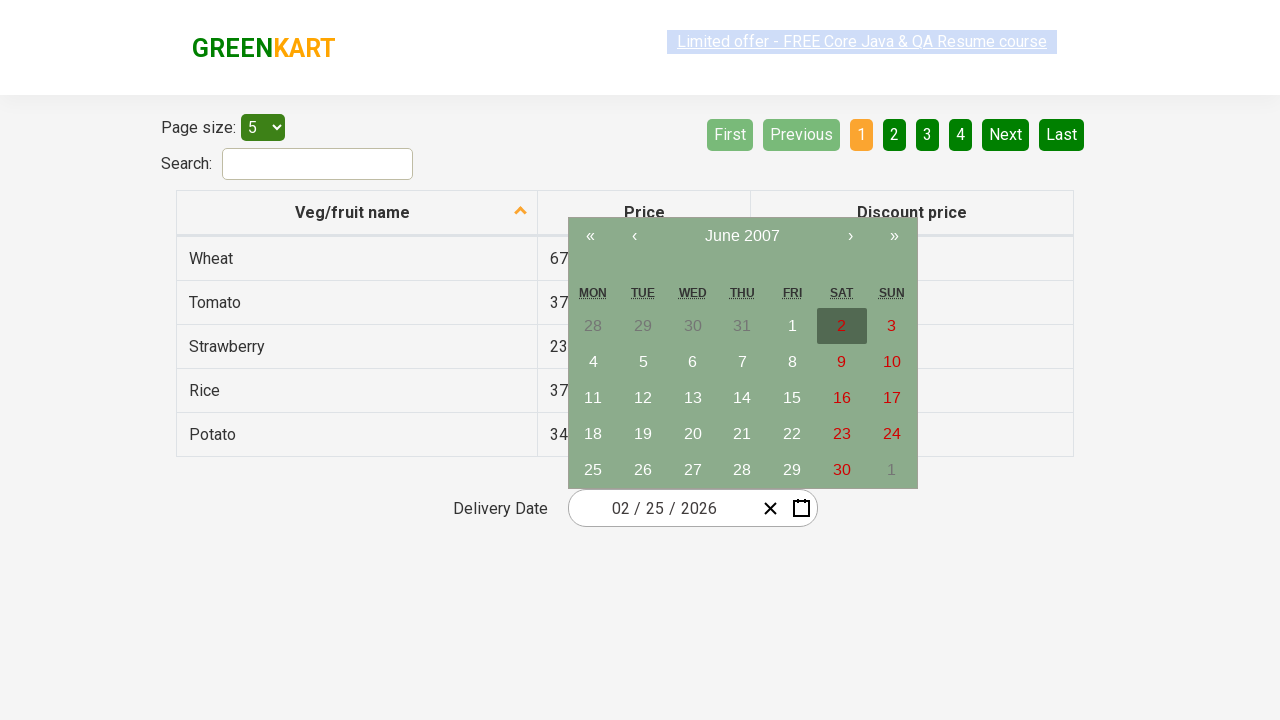

Selected day 15 from calendar at (792, 398) on .react-calendar__month-view__days__day:not(.react-calendar__month-view__days__da
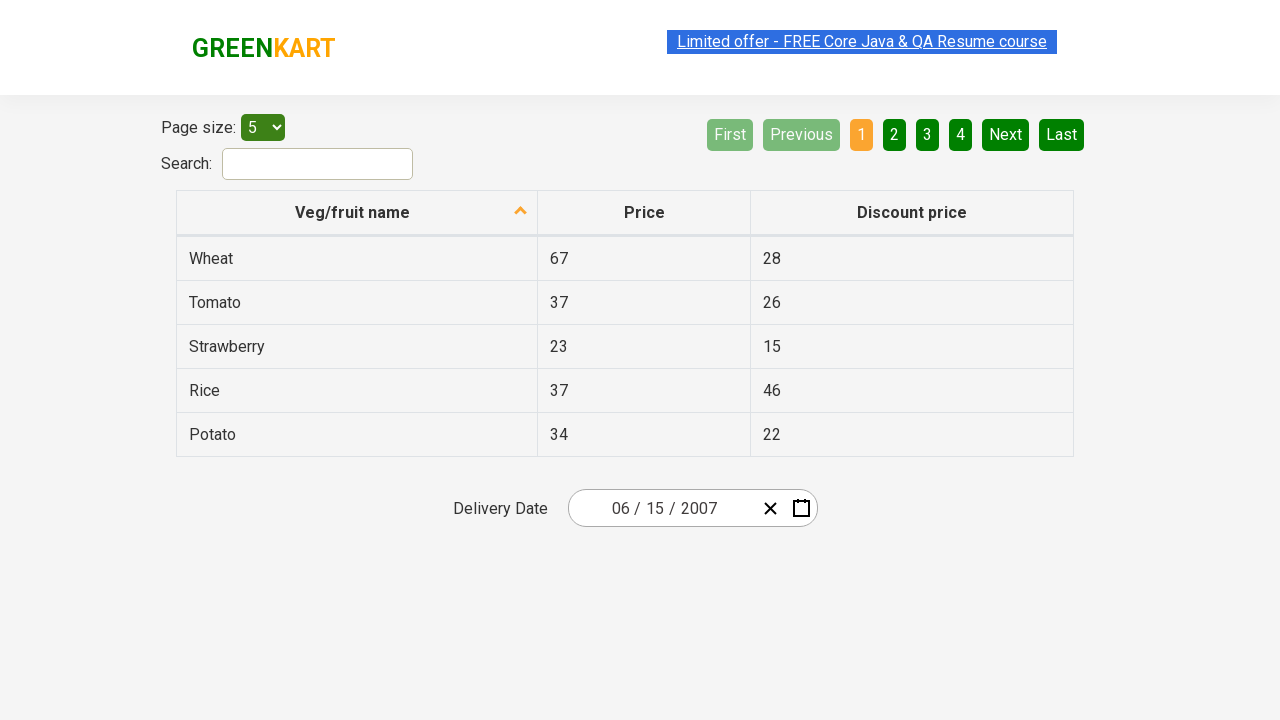

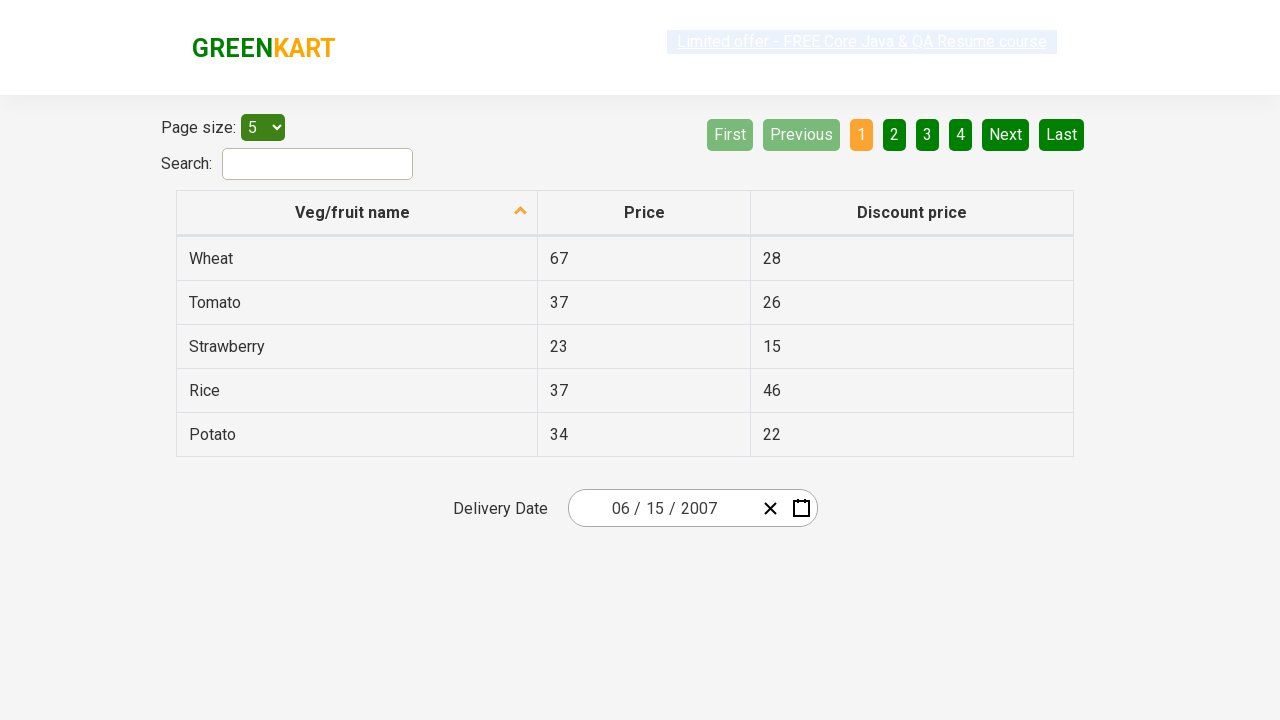